Tests finding elements on a webpage using link text and partial link text locators

Starting URL: https://insight.proglove.com/

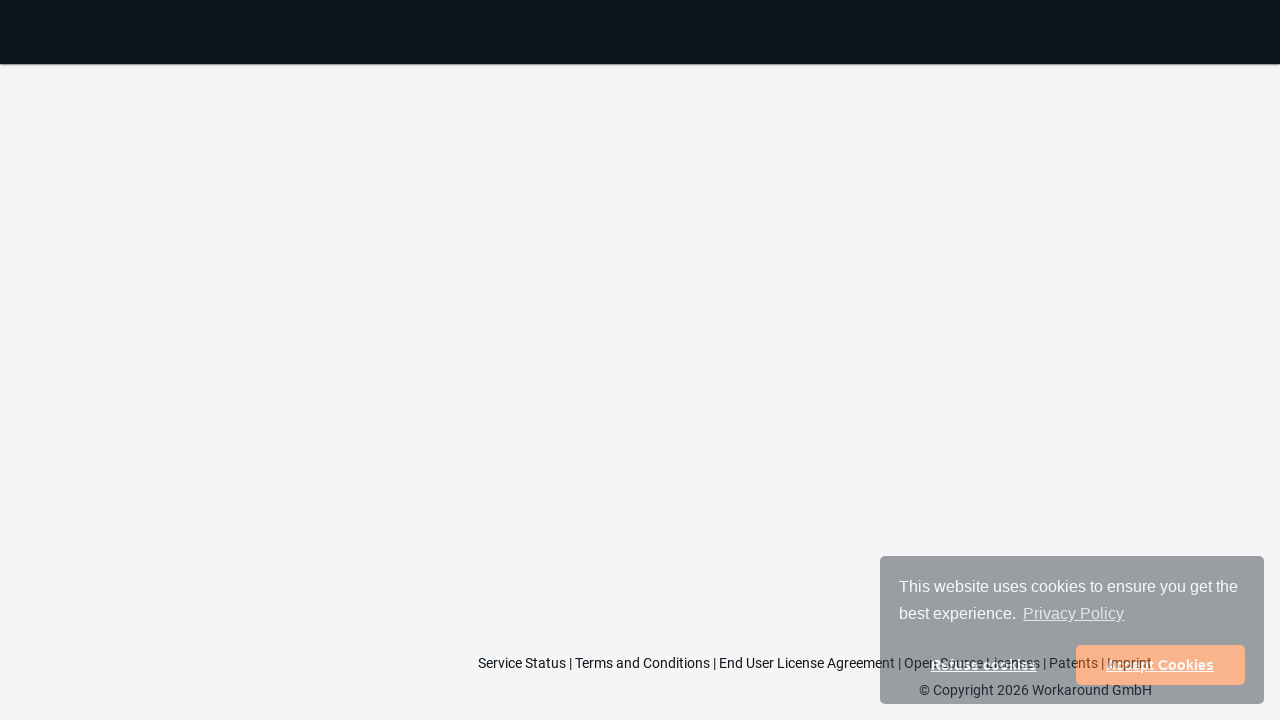

Located Privacy Policy link by exact text match
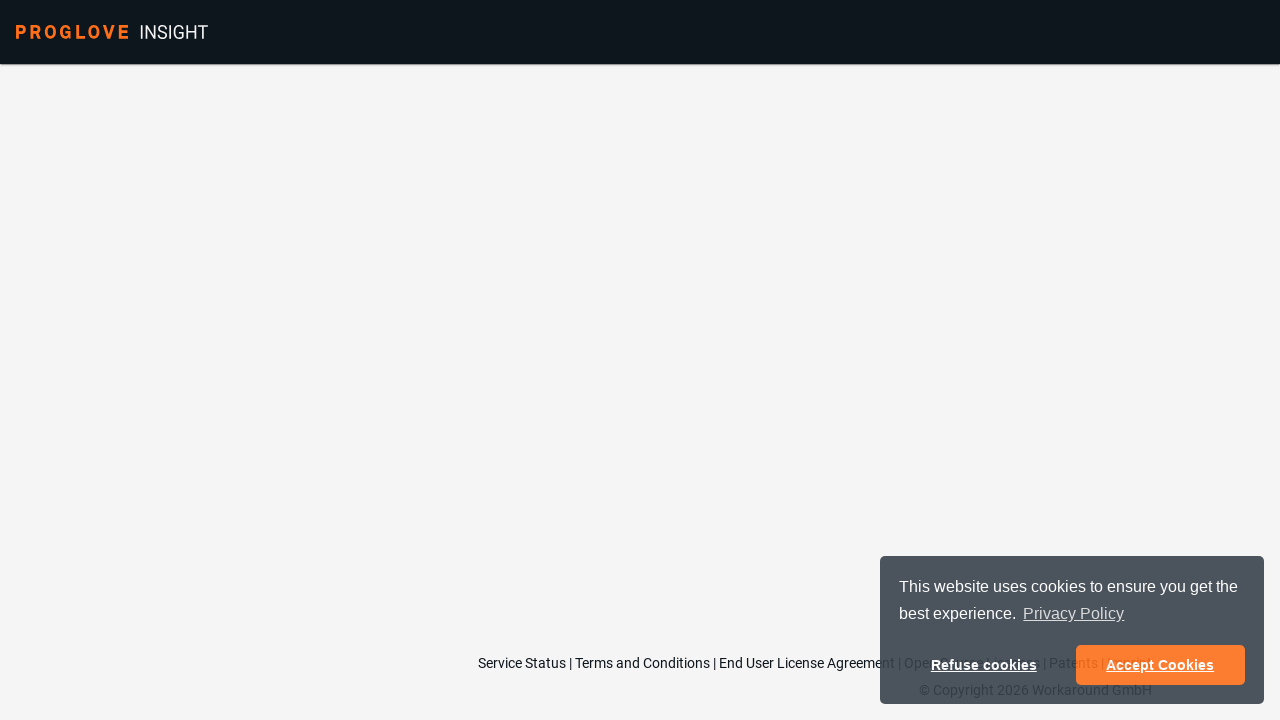

Verified Privacy Policy link was found
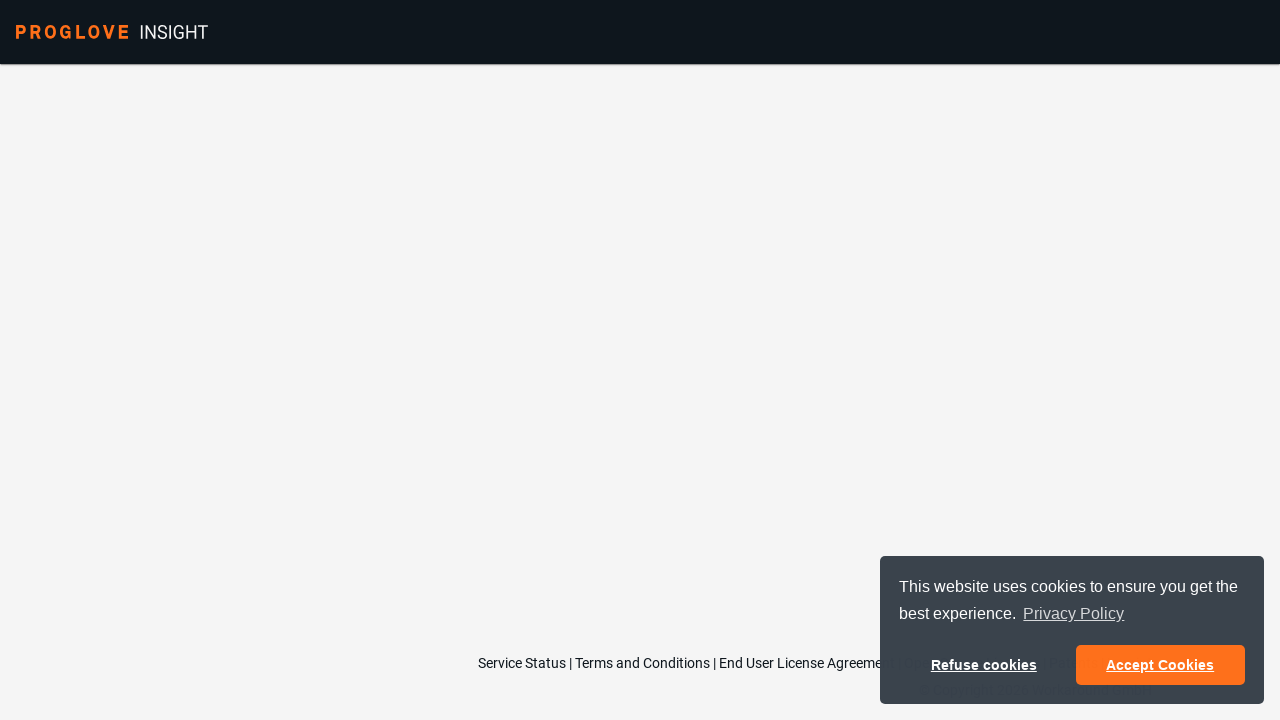

Located element with partial text 'Impri' using regex
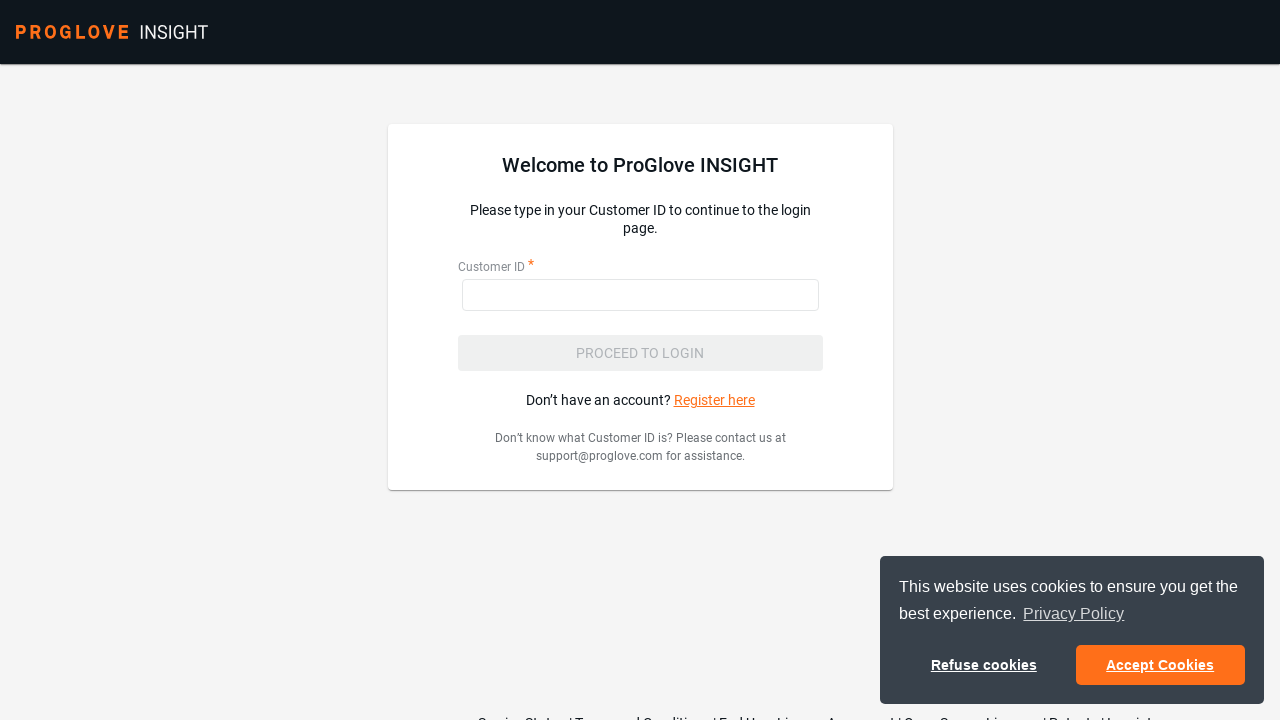

Verified element with partial text 'Impri' was found
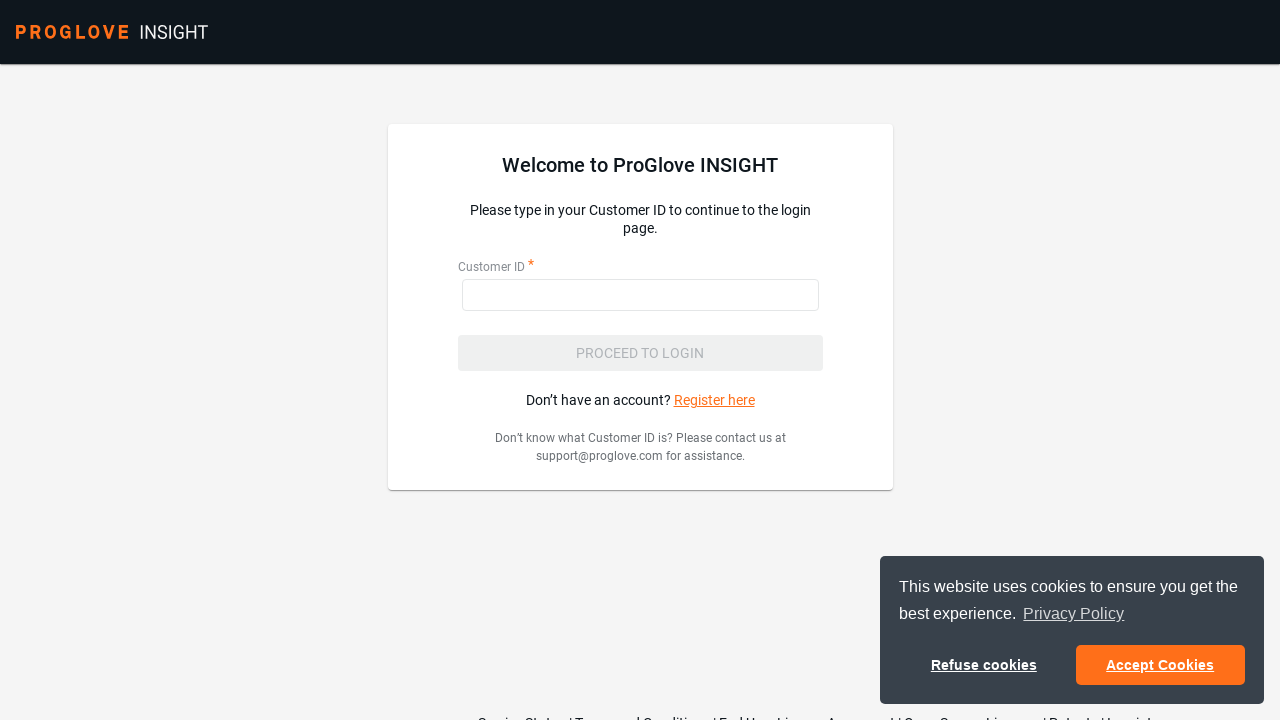

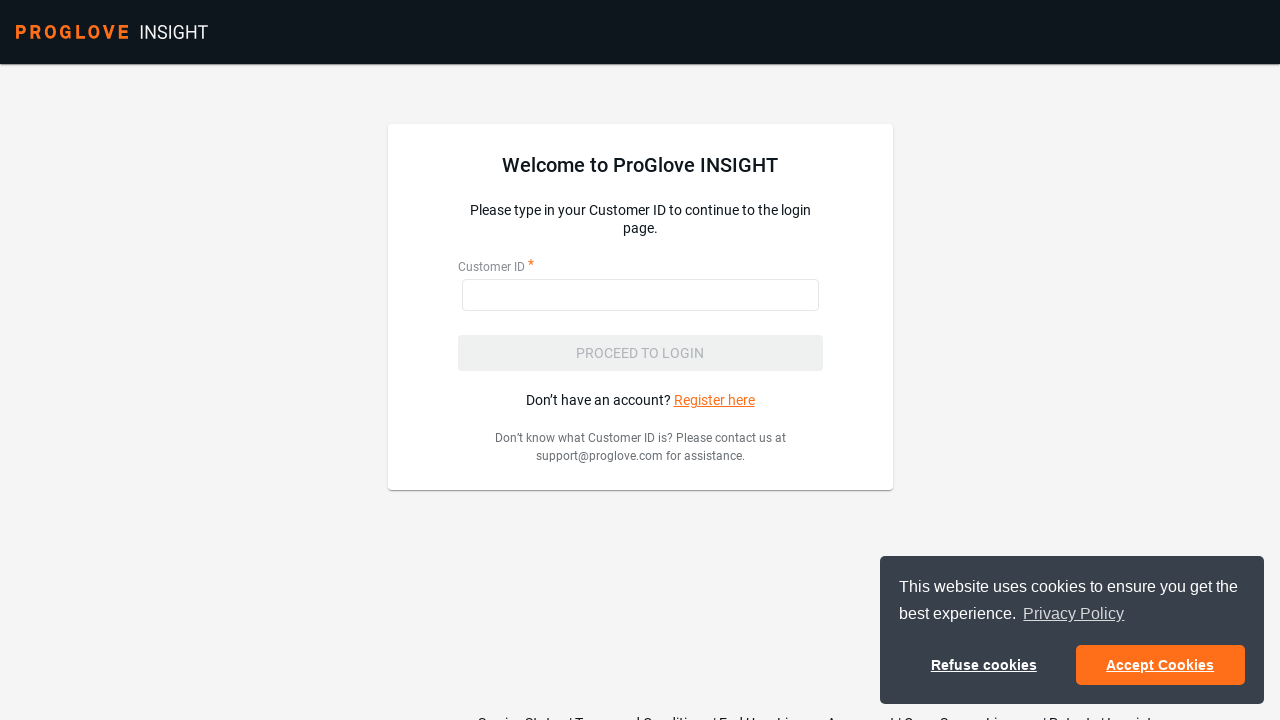